Navigates to another page then uses browser back button to return to previous page

Starting URL: https://the-internet.herokuapp.com

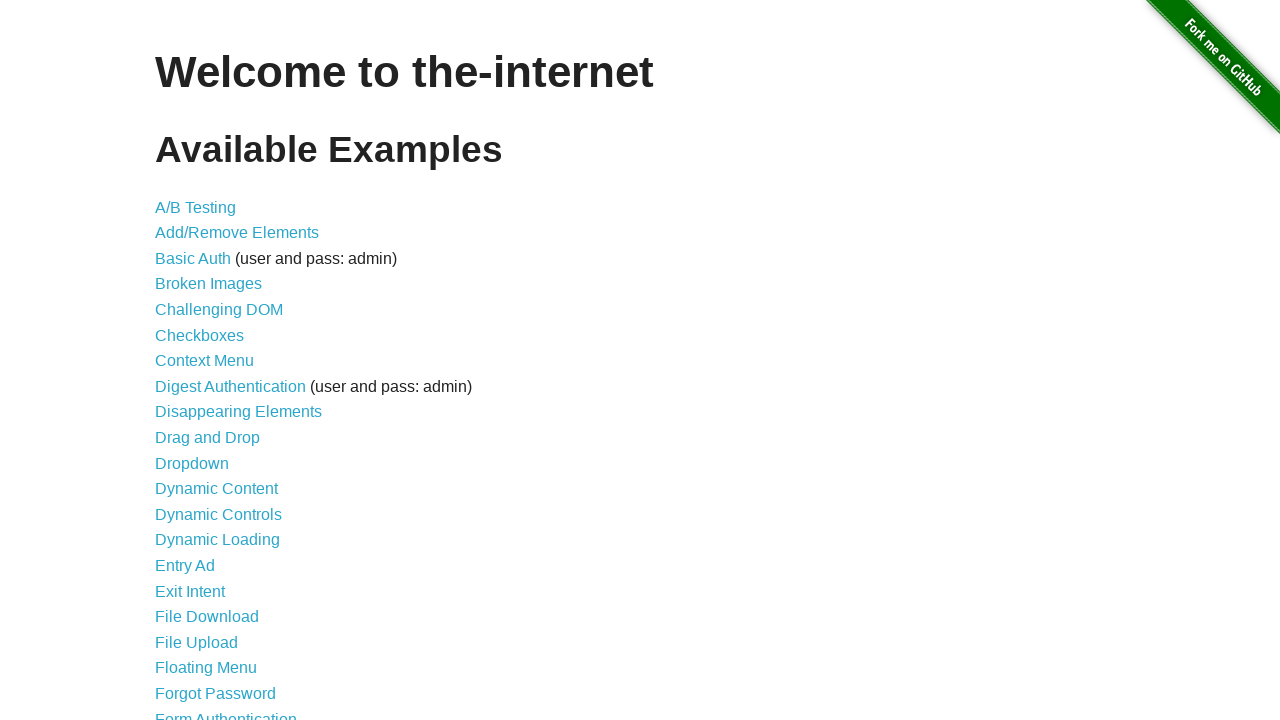

Navigated to checkboxes page
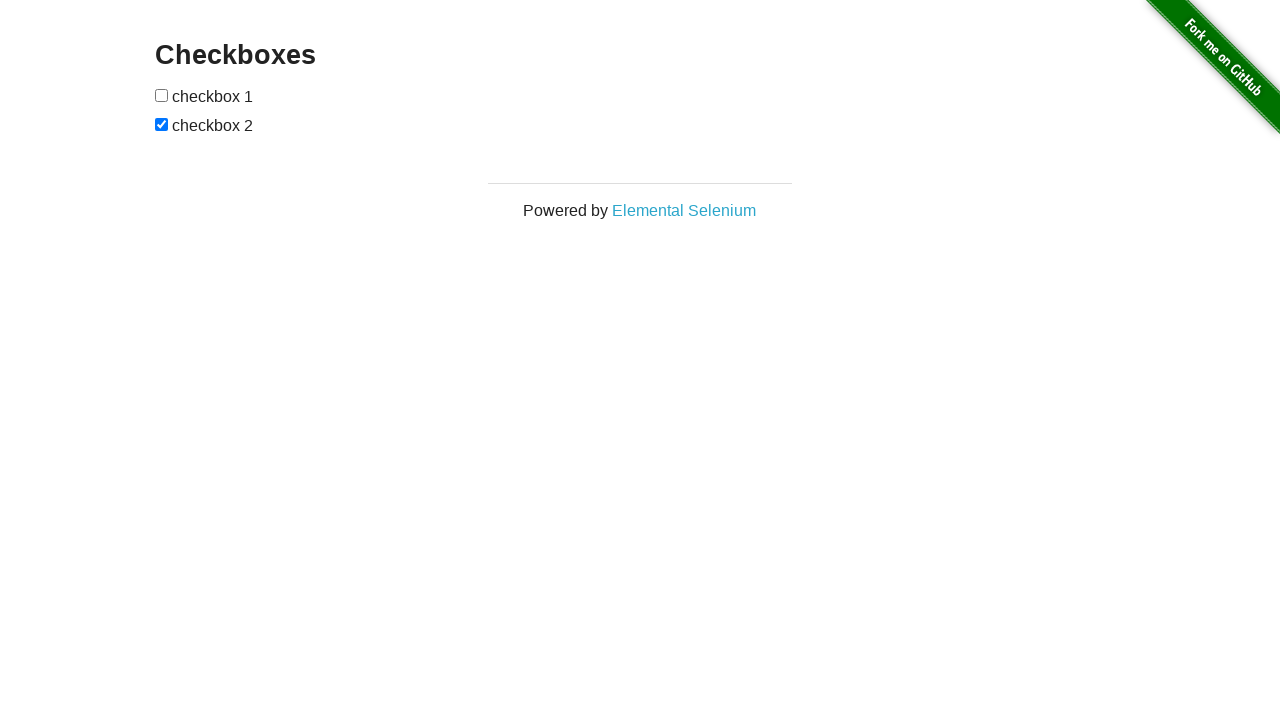

Used browser back button to return to previous page
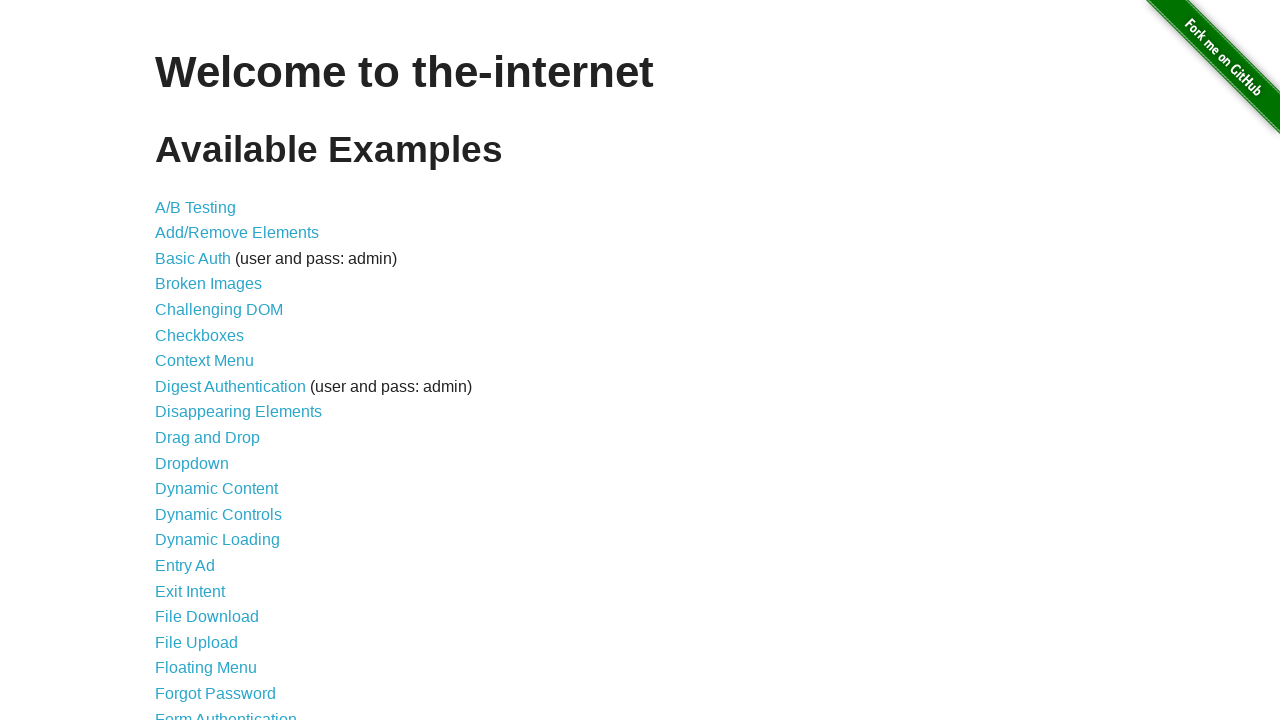

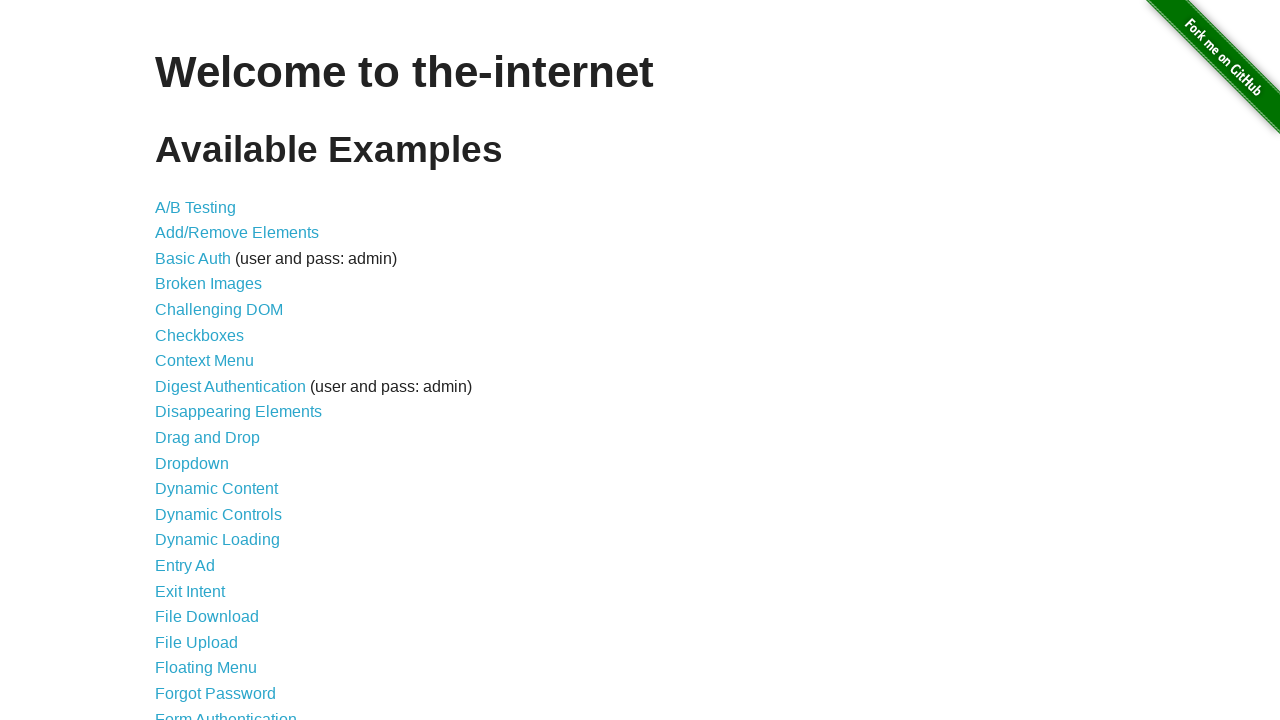